Tests navigation to Browse Languages page and verifies the table headers Language and Author are displayed

Starting URL: http://www.99-bottles-of-beer.net/

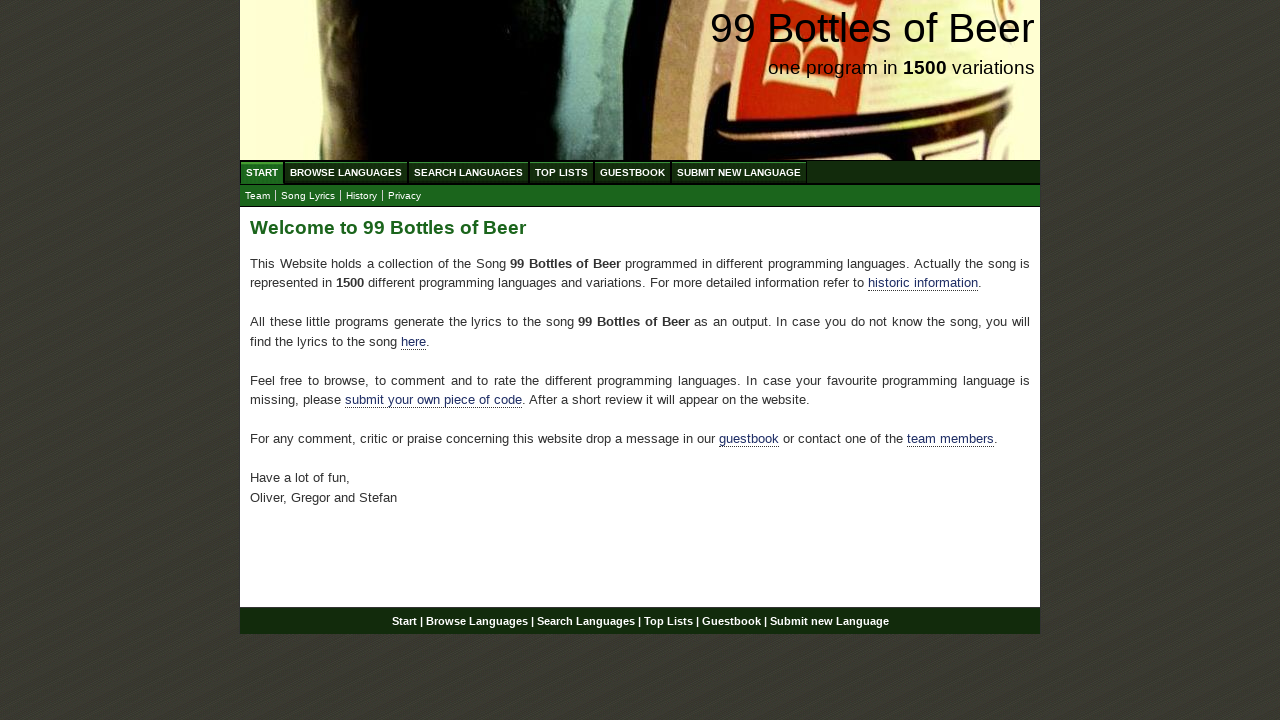

Clicked on Browse Languages link at (346, 172) on #menu a[href='/abc.html']
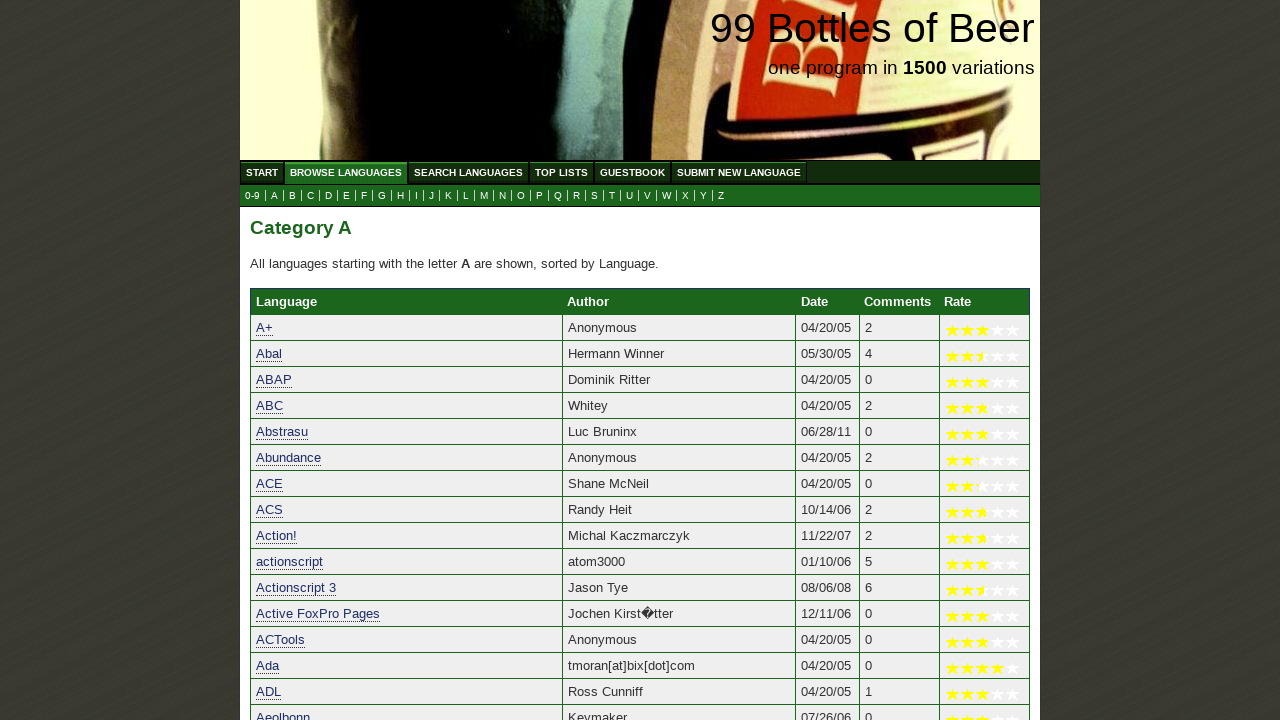

Waited for Language table header to be displayed
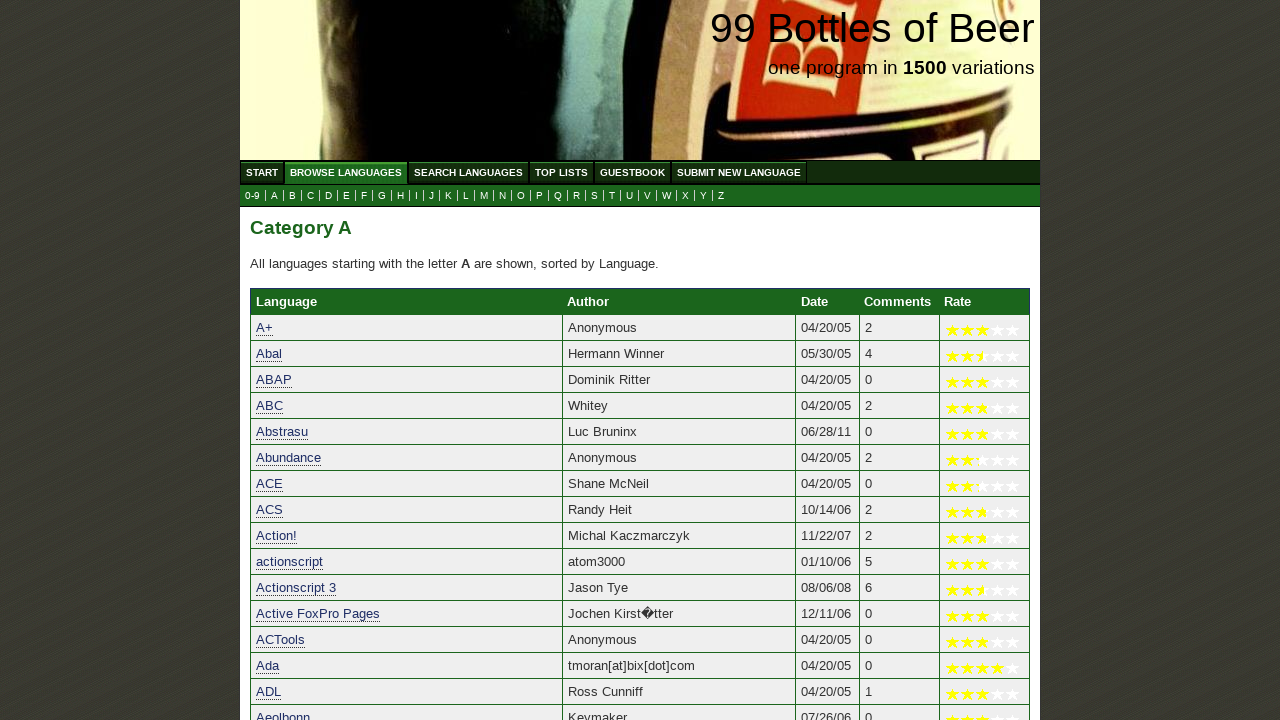

Waited for Author table header to be displayed
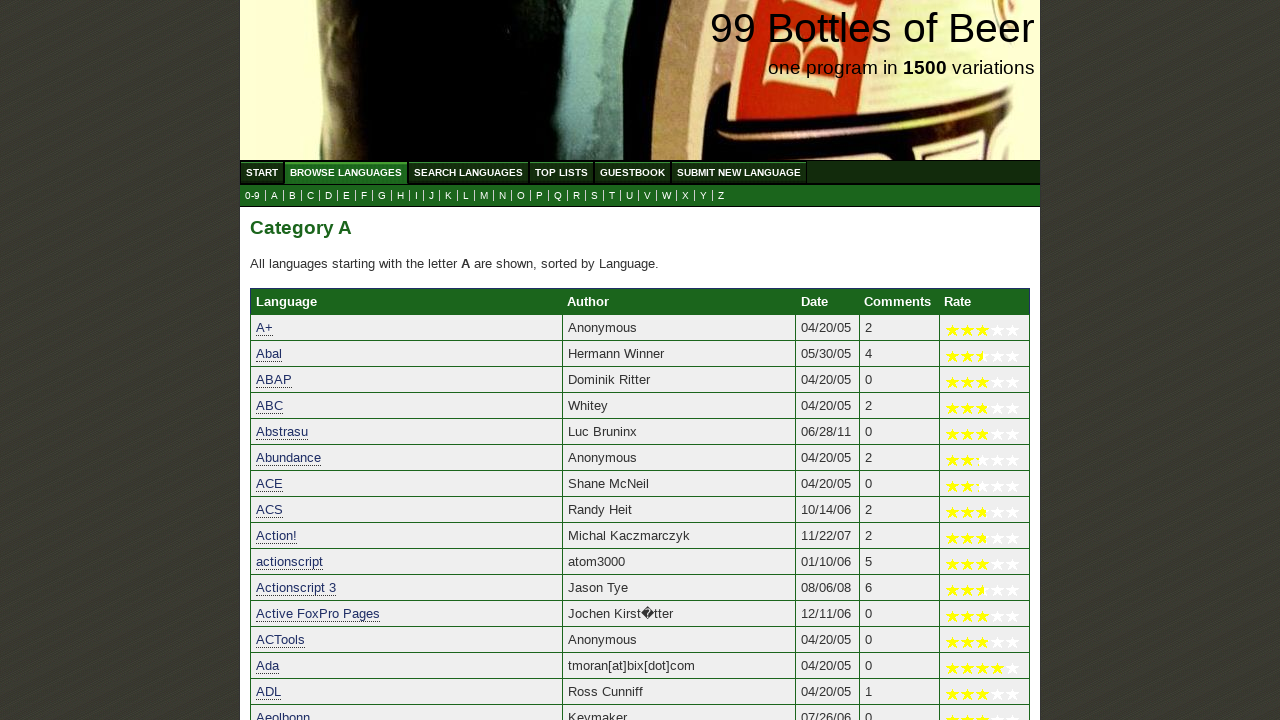

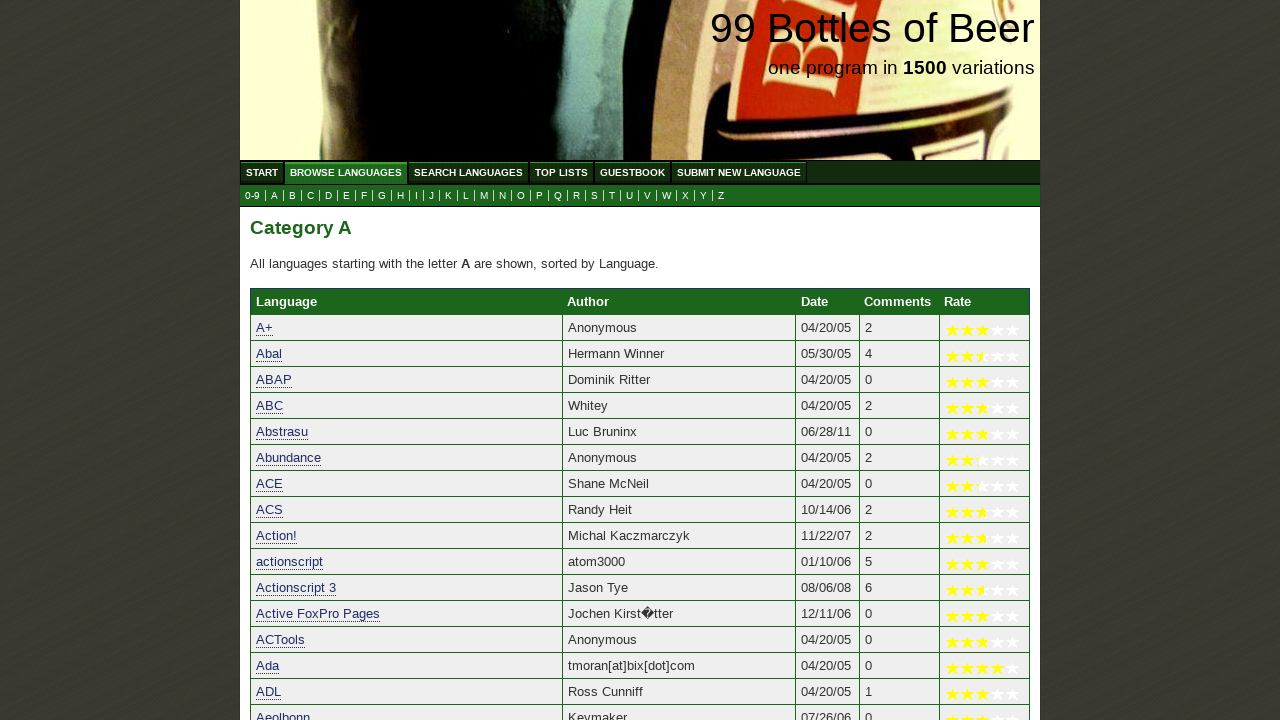